Tests a practice form by filling various input fields including email, password, name, radio buttons, and dropdown selections, then submitting and verifying success message

Starting URL: https://rahulshettyacademy.com/angularpractice/

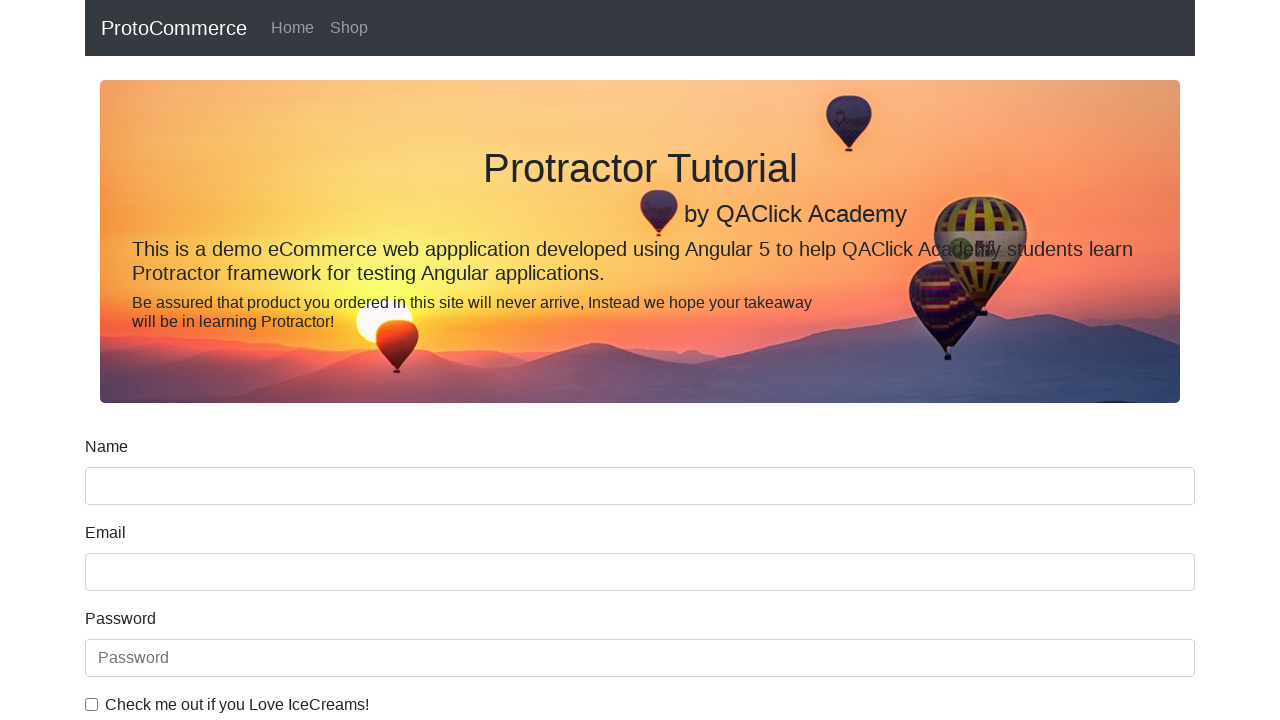

Filled email field with 'testuser@example.com' on input[name='email']
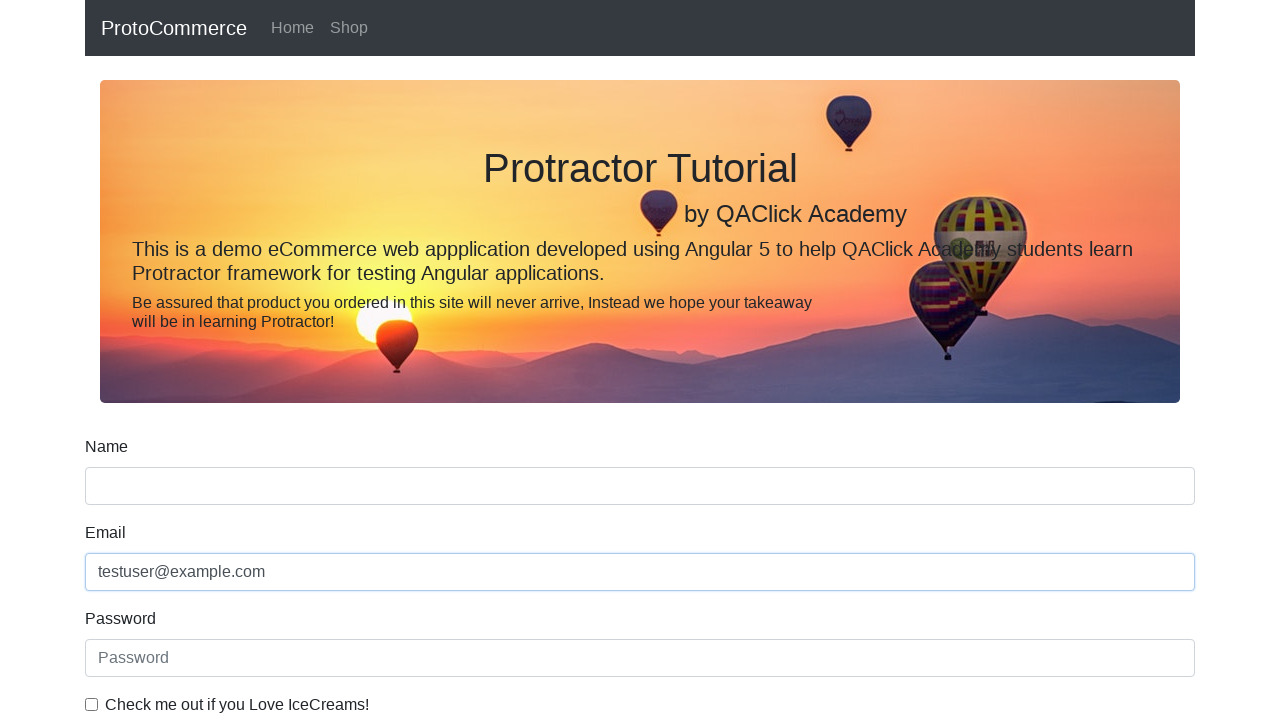

Filled password field with 'Test123456' on #exampleInputPassword1
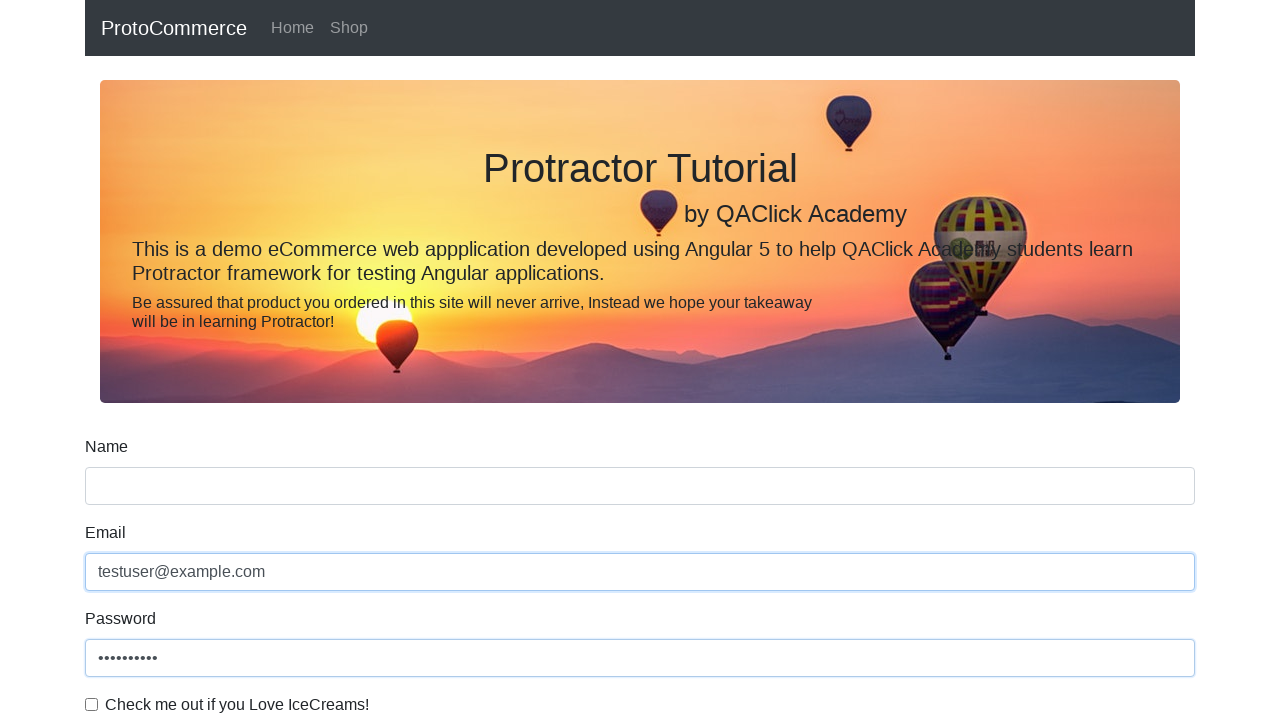

Checked the checkbox at (92, 704) on #exampleCheck1
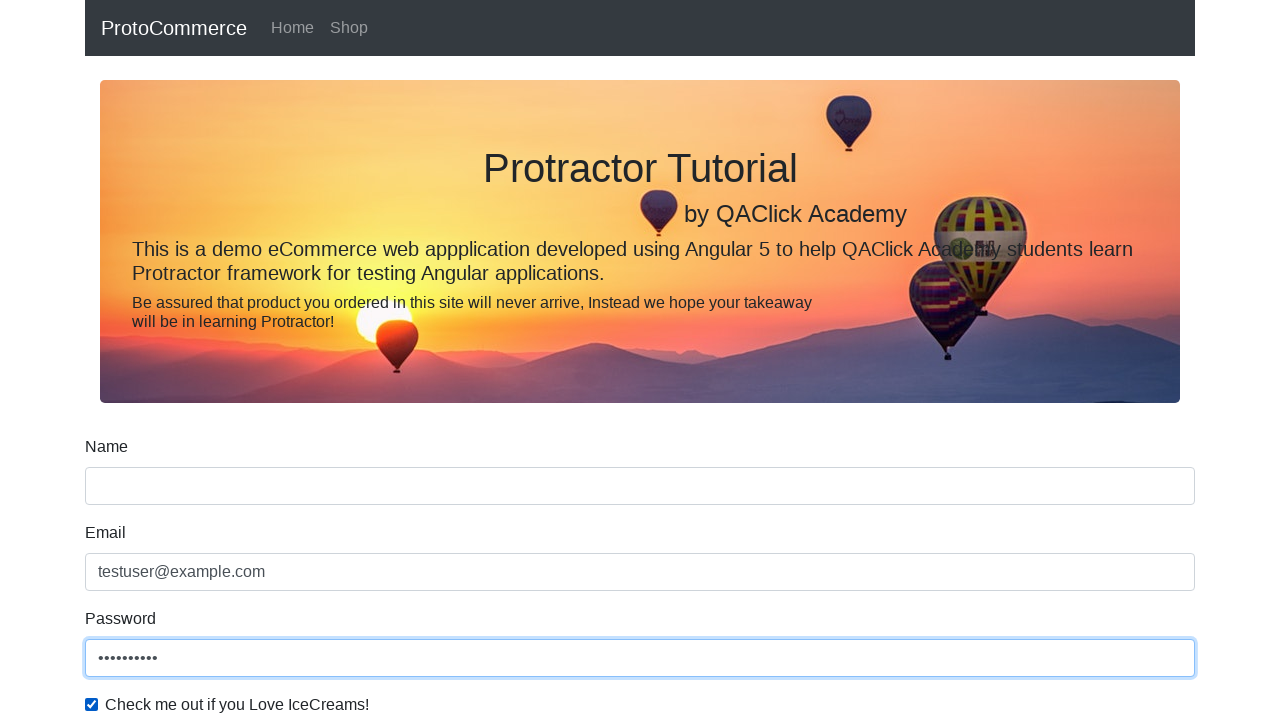

Filled name field with 'John Doe' on input[name='name']
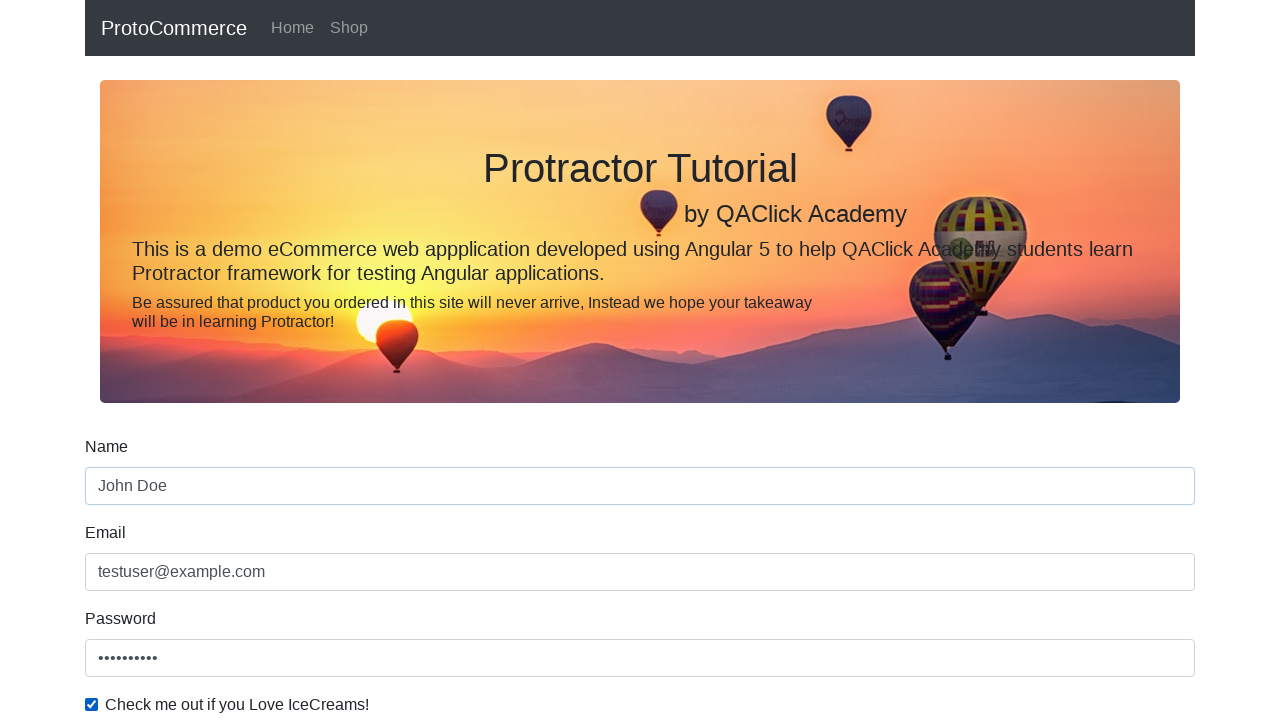

Clicked radio button option 1 at (238, 360) on #inlineRadio1
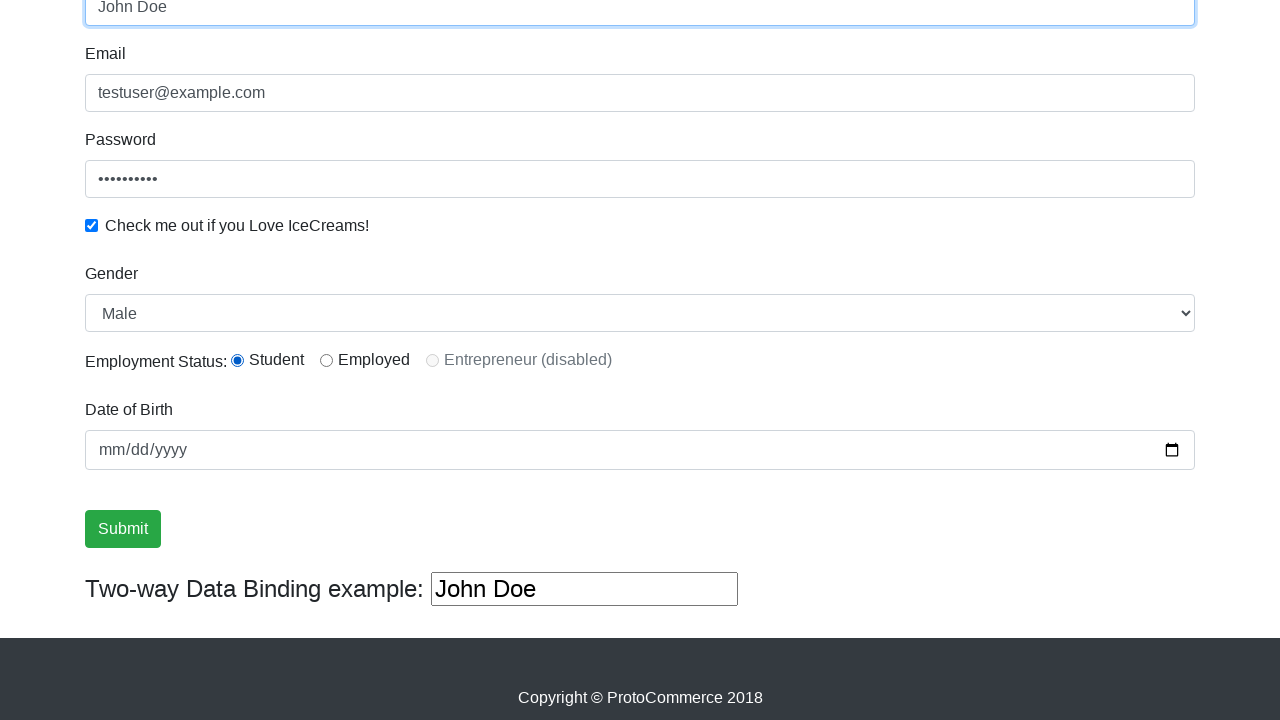

Selected first option from dropdown by index on #exampleFormControlSelect1
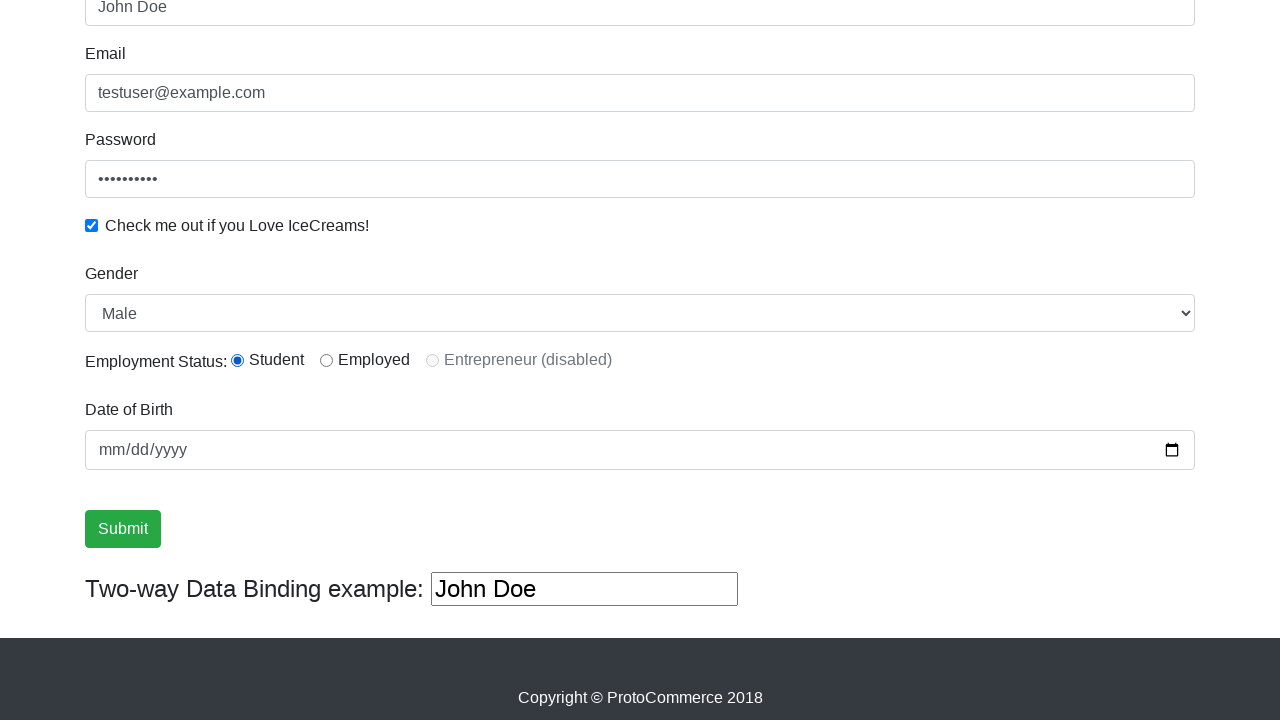

Selected 'Female' option from dropdown by label on #exampleFormControlSelect1
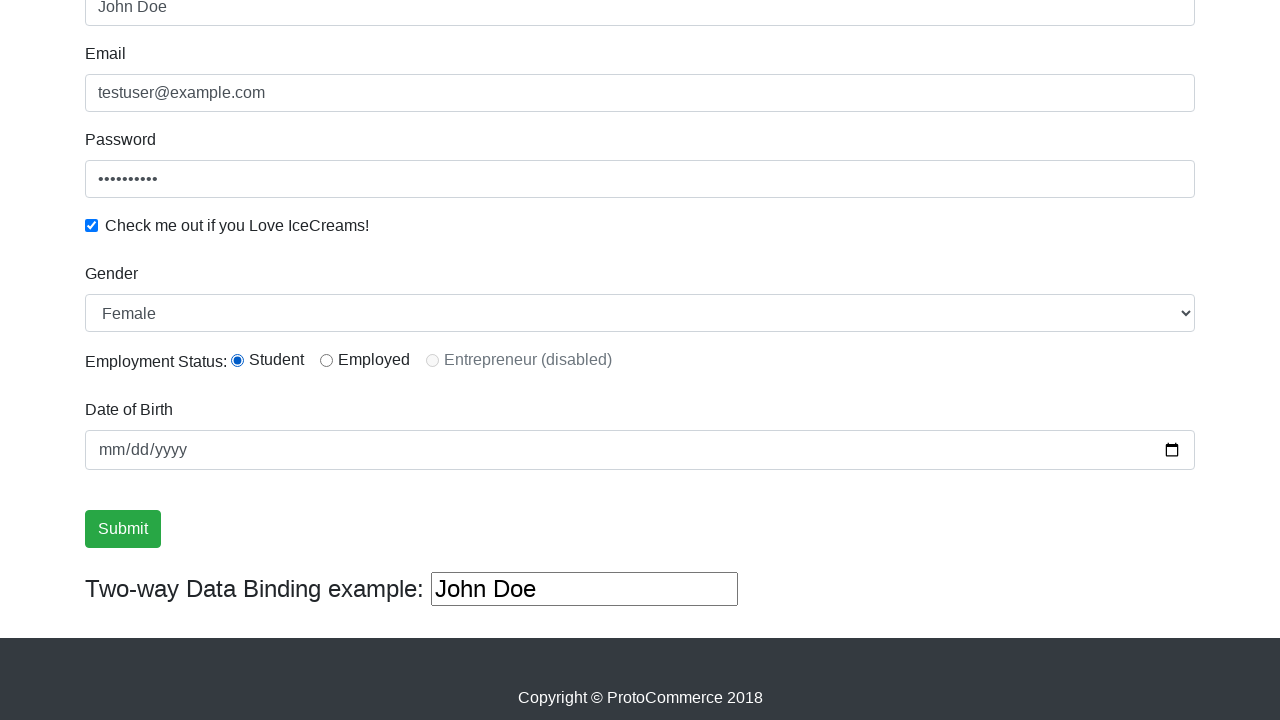

Clicked submit button to submit the form at (123, 529) on xpath=//input[@type='submit']
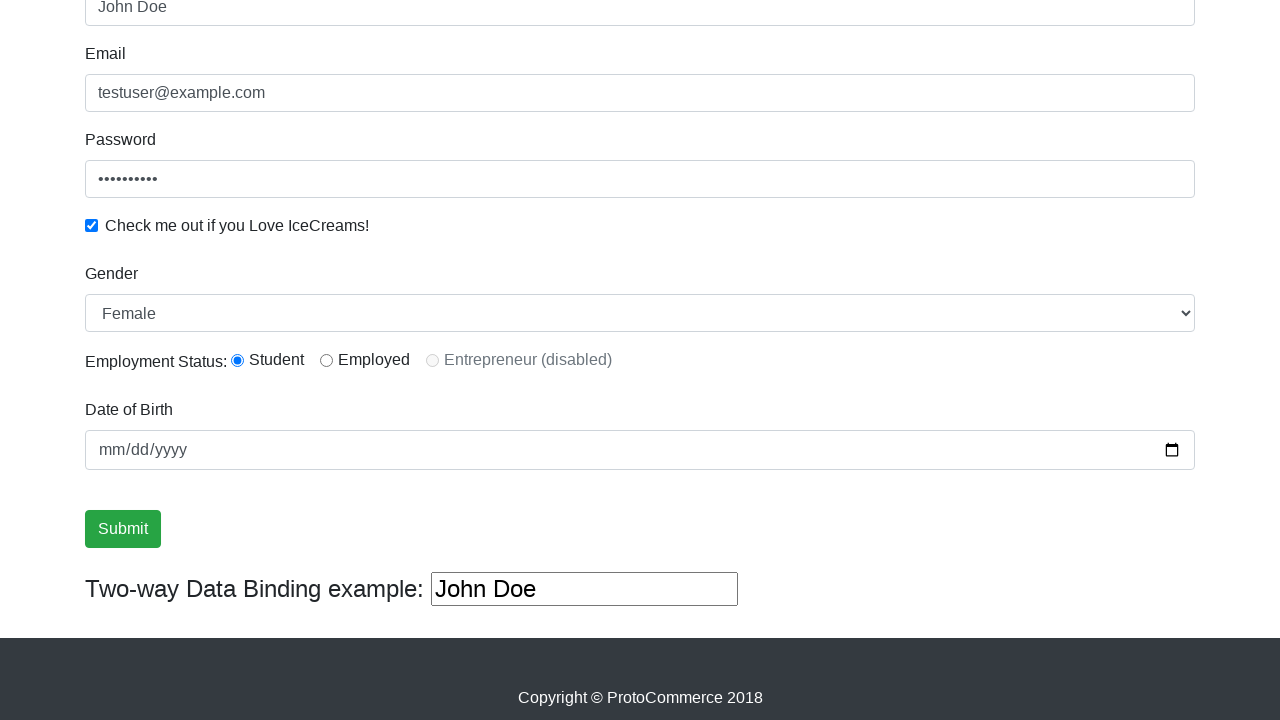

Success alert message appeared after form submission
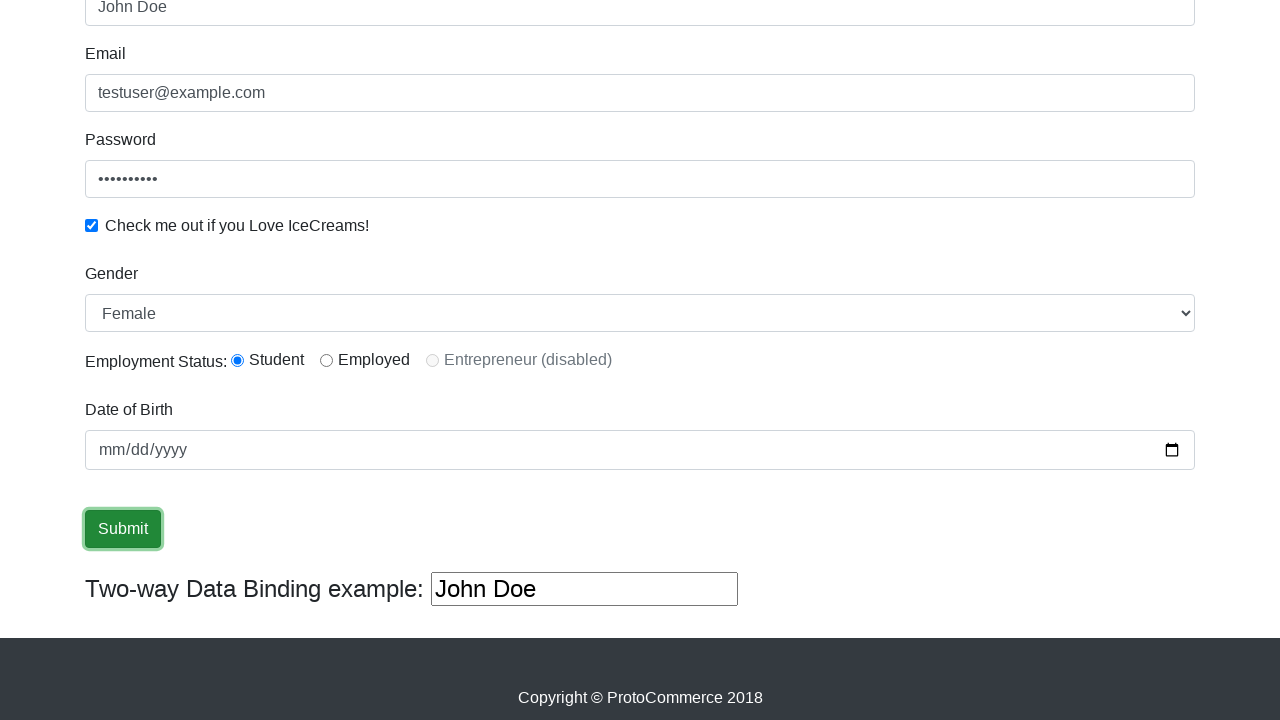

Retrieved success message: '
                    ×
                    Success! The Form has been submitted successfully!.
                  '
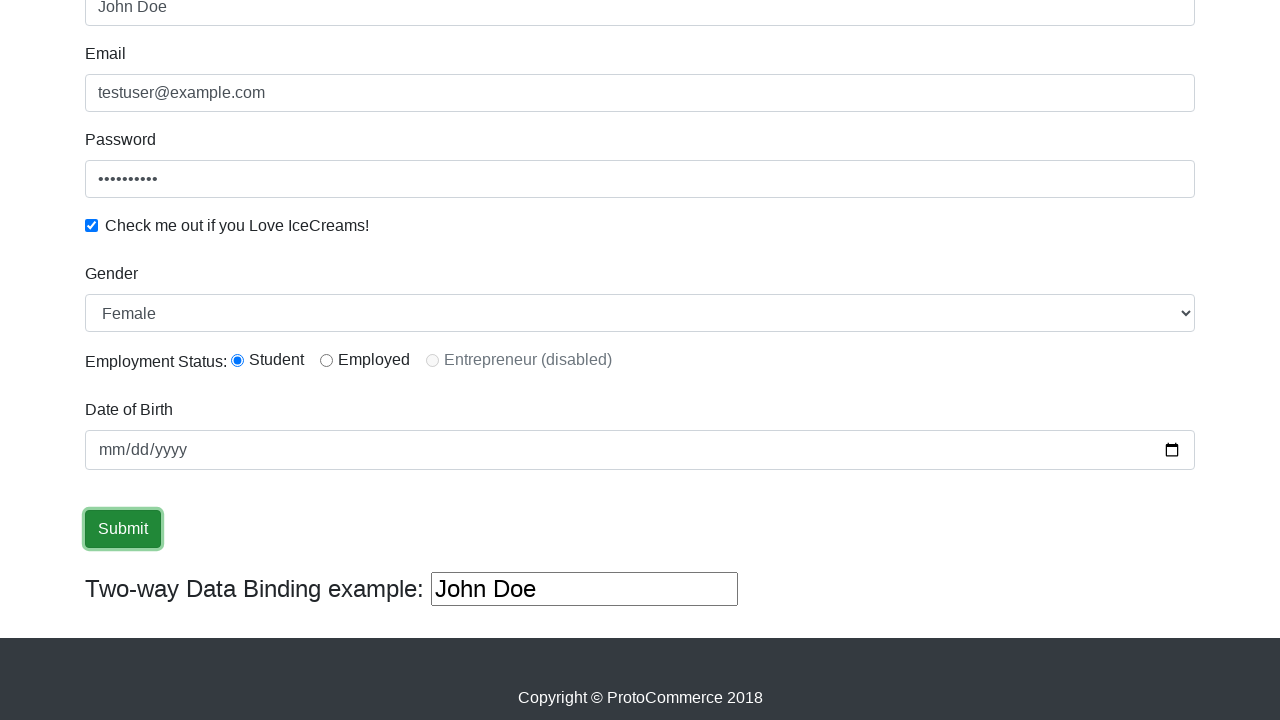

Verified success message contains expected text
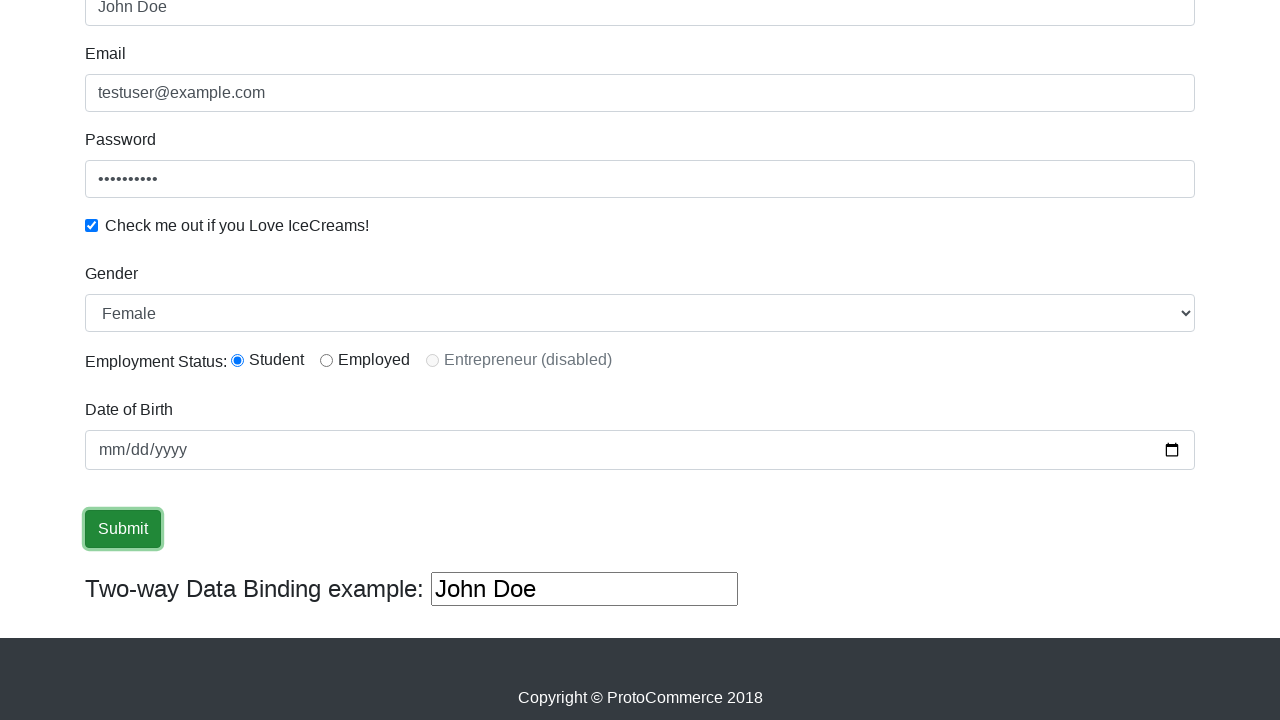

Filled third text field with 'helloagain' on (//input[@type='text'])[3]
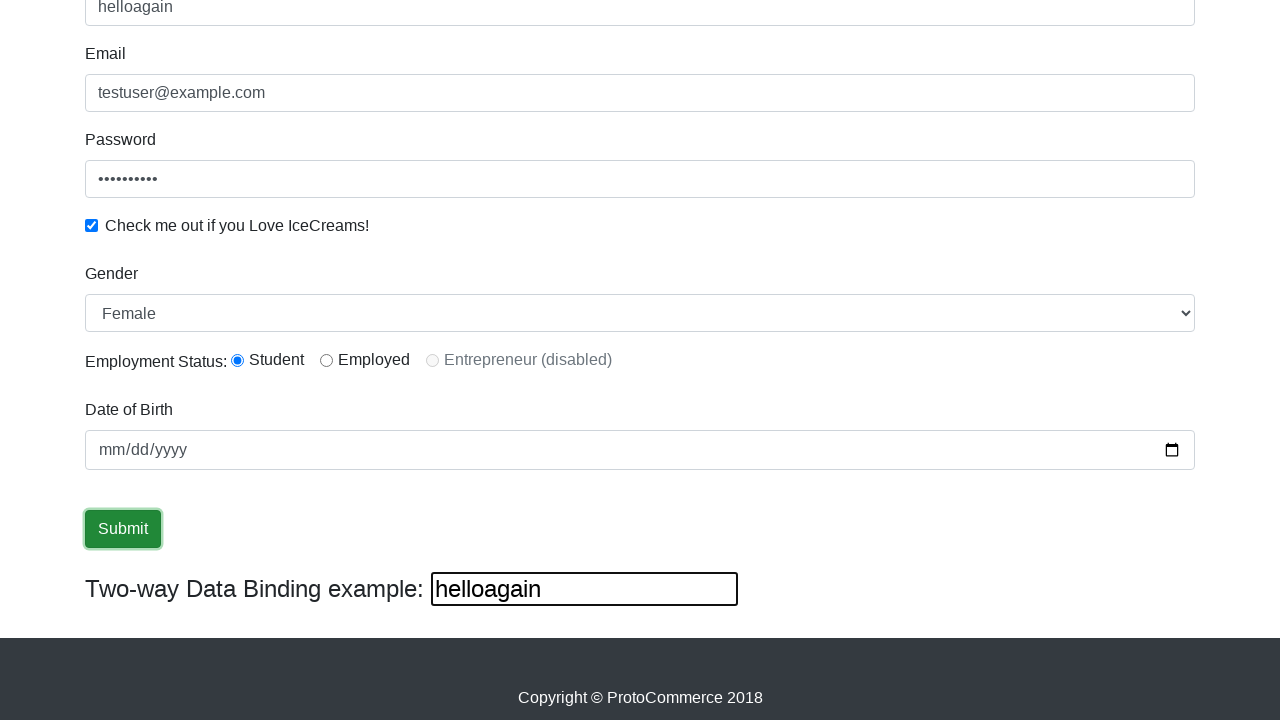

Cleared third text field on (//input[@type='text'])[3]
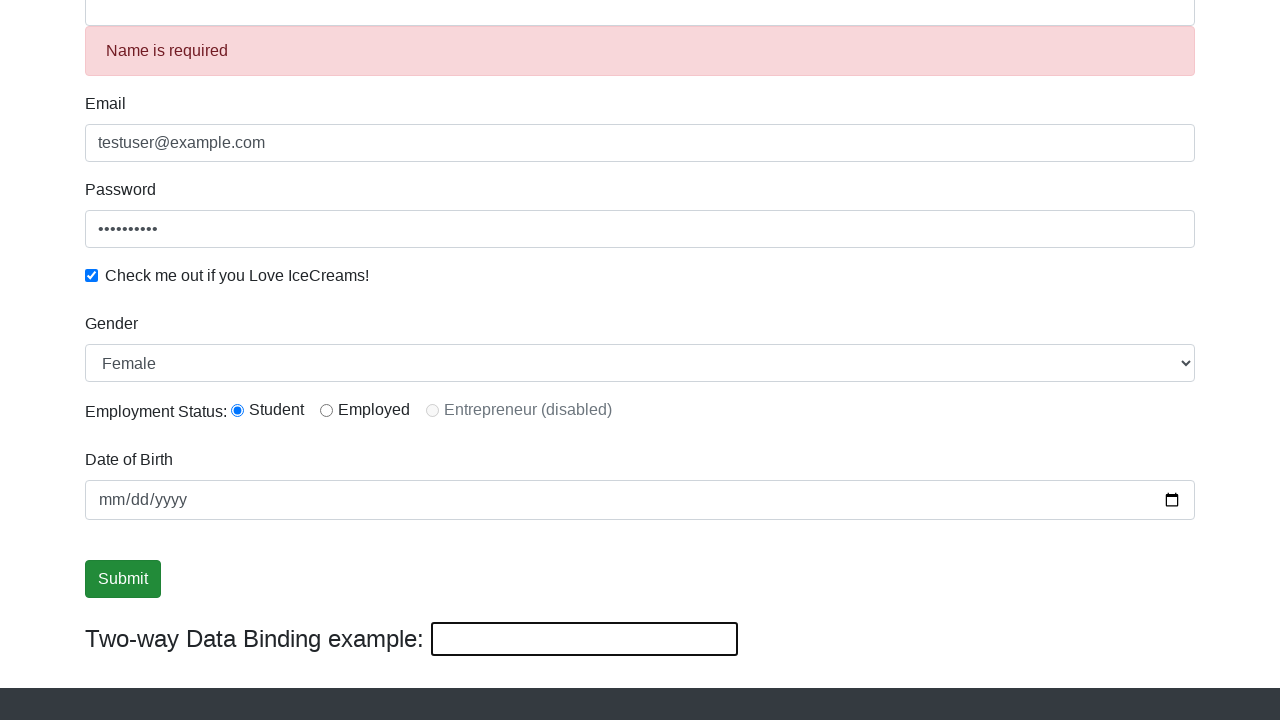

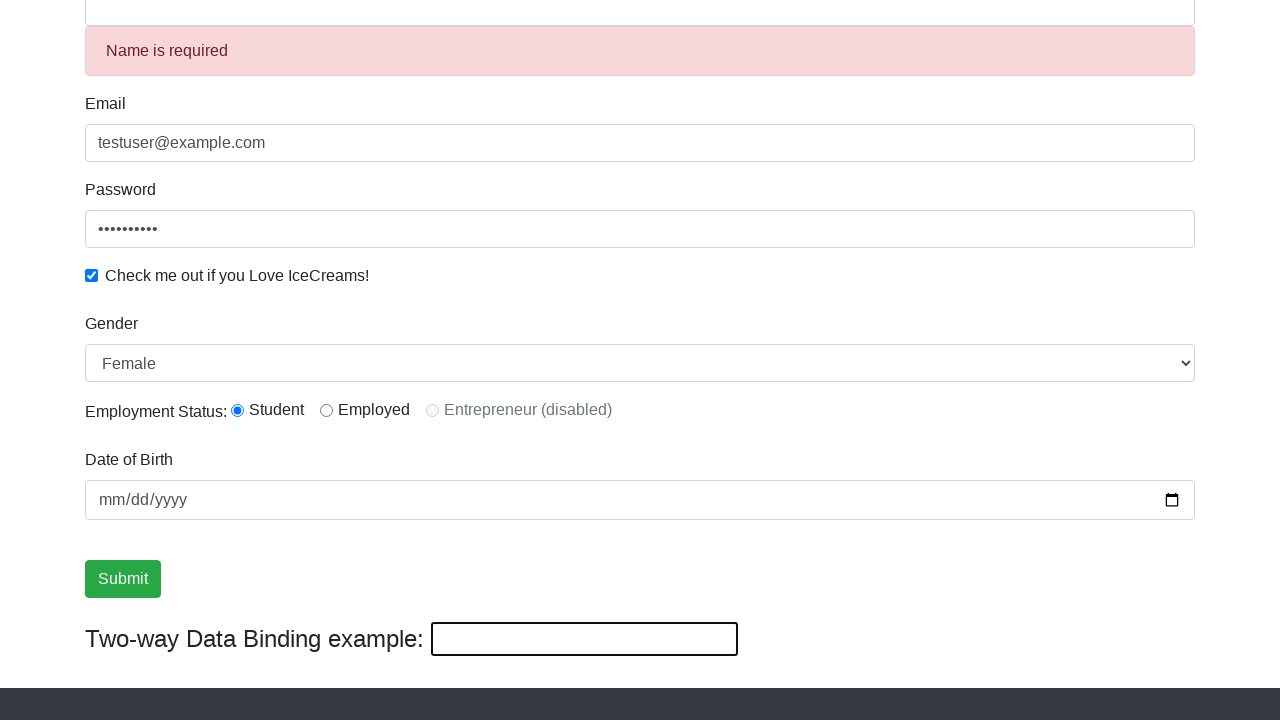